Tests table sorting functionality by clicking on a column header and verifying that table rows containing "Beans" are displayed with their prices

Starting URL: https://rahulshettyacademy.com/seleniumPractise/#/offers

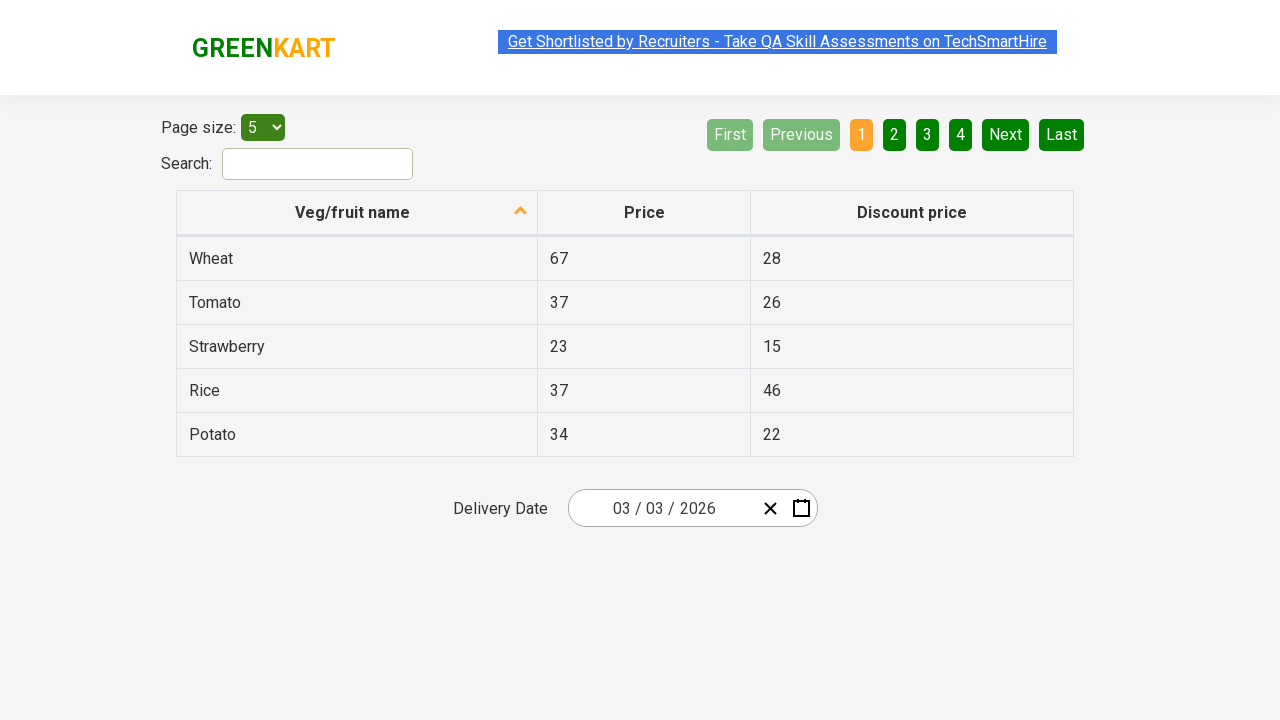

Clicked first column header to sort table at (357, 213) on xpath=//tr/th[1]
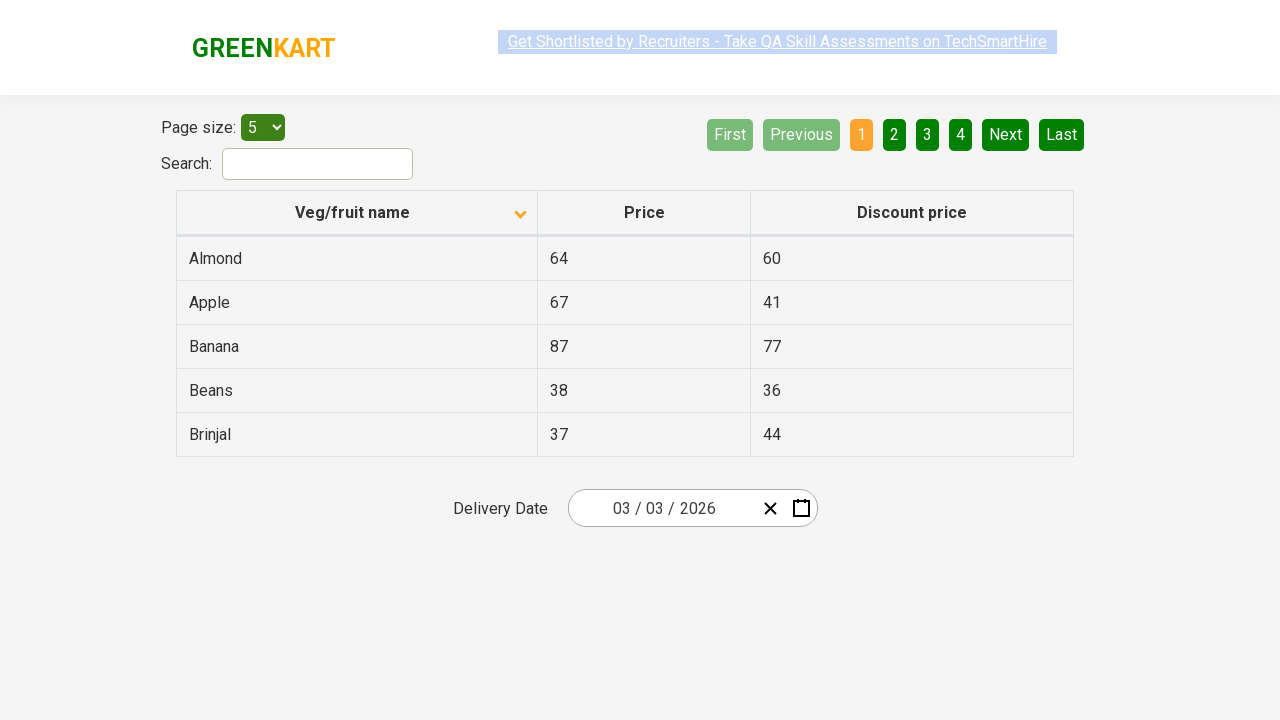

Table rows loaded after sorting
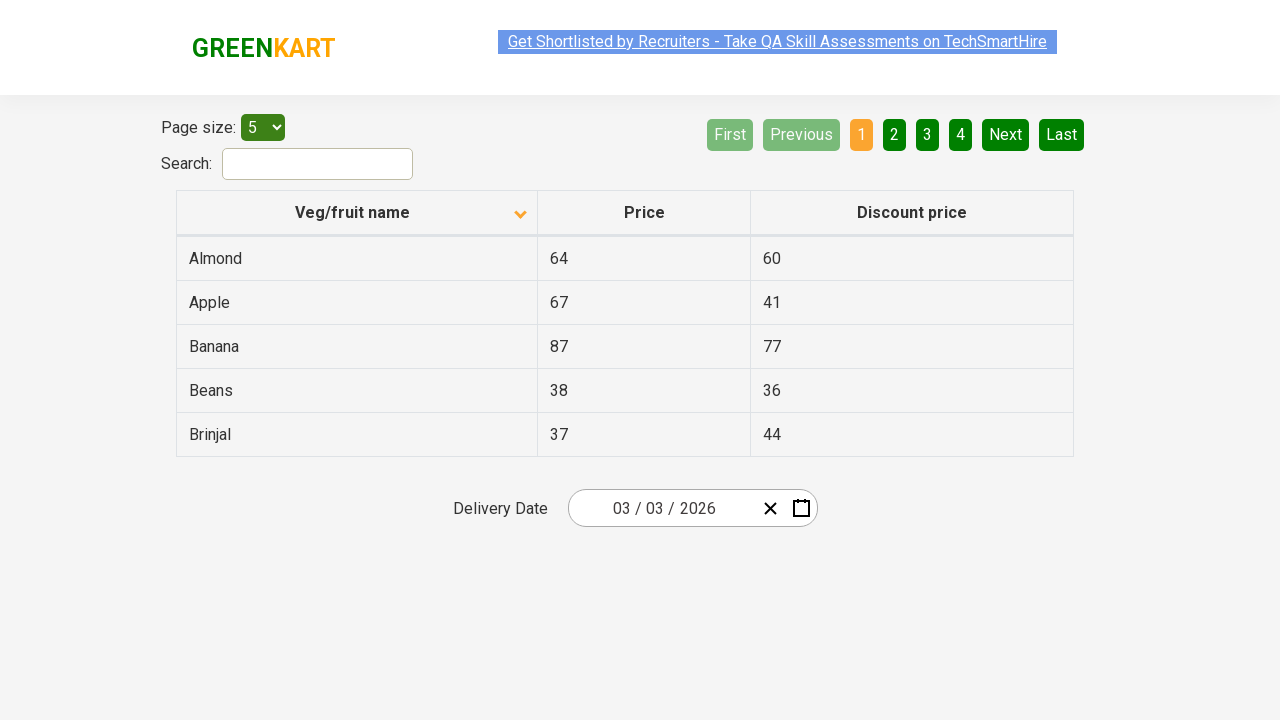

Verified table rows with product names are visible, including Beans entries
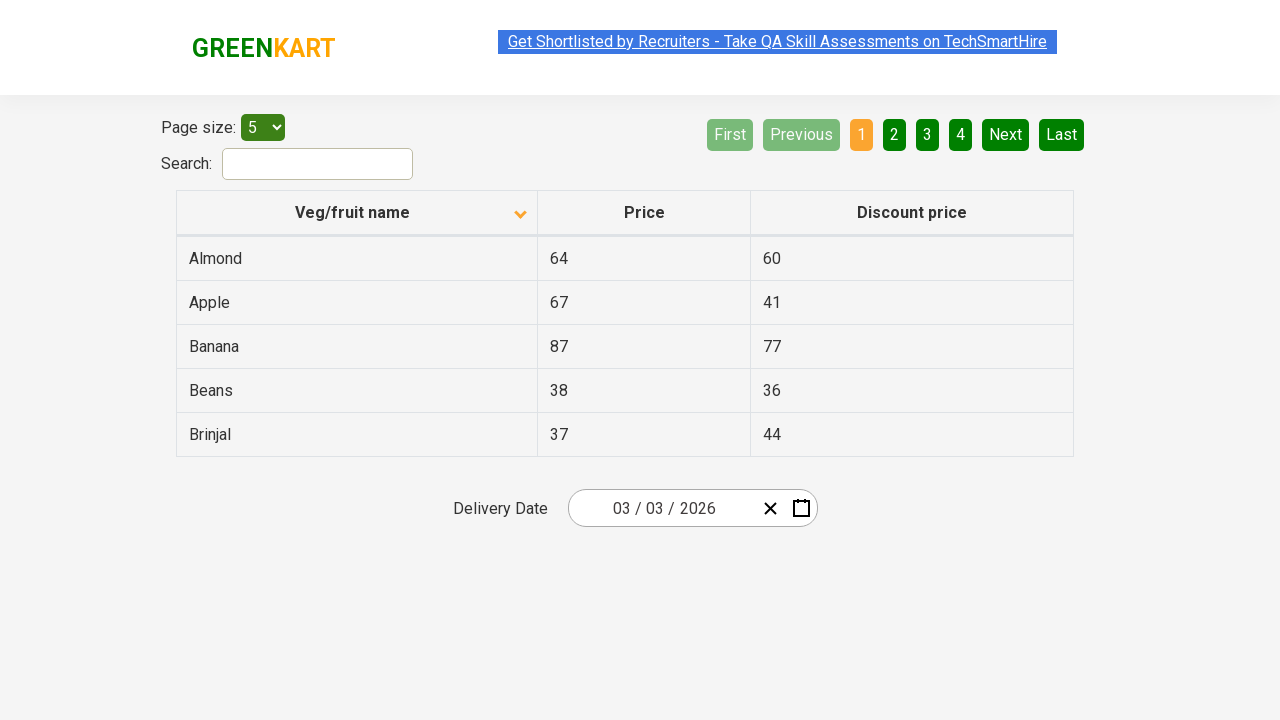

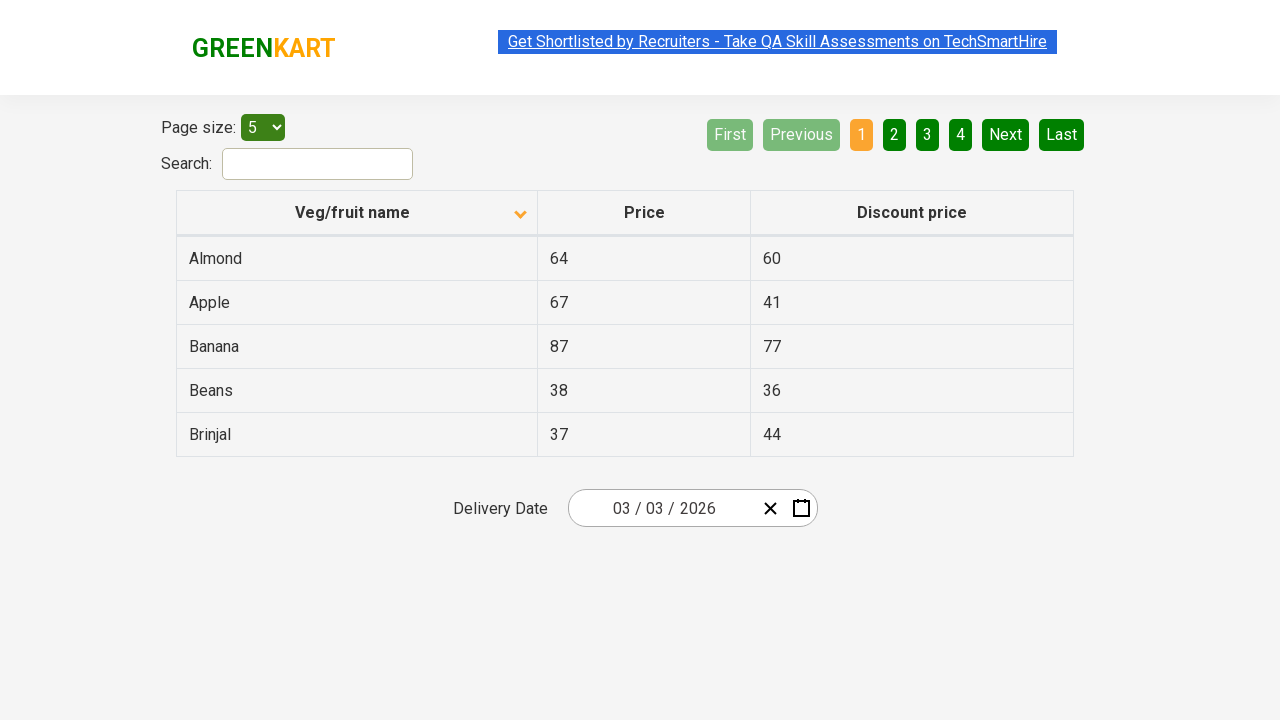